Verifies that the navigation burger menu button is present and visible on the Wildberries homepage

Starting URL: https://www.wildberries.by/

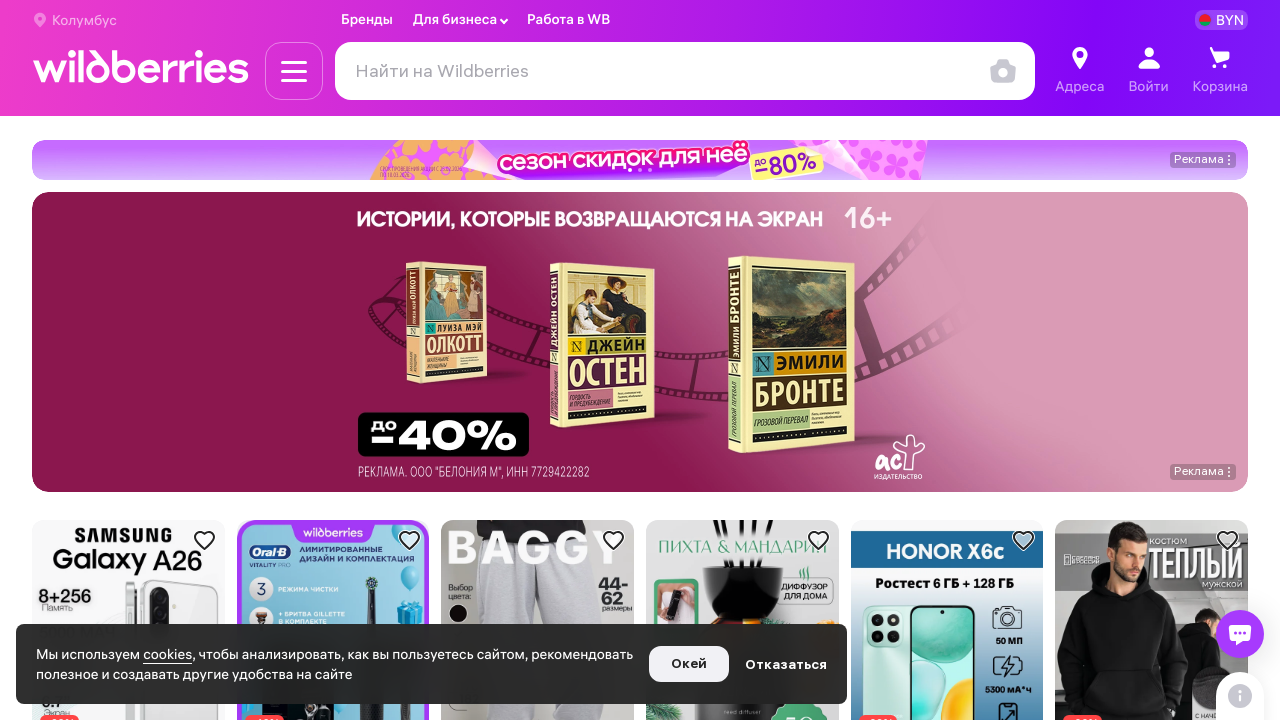

Navigated to Wildberries homepage
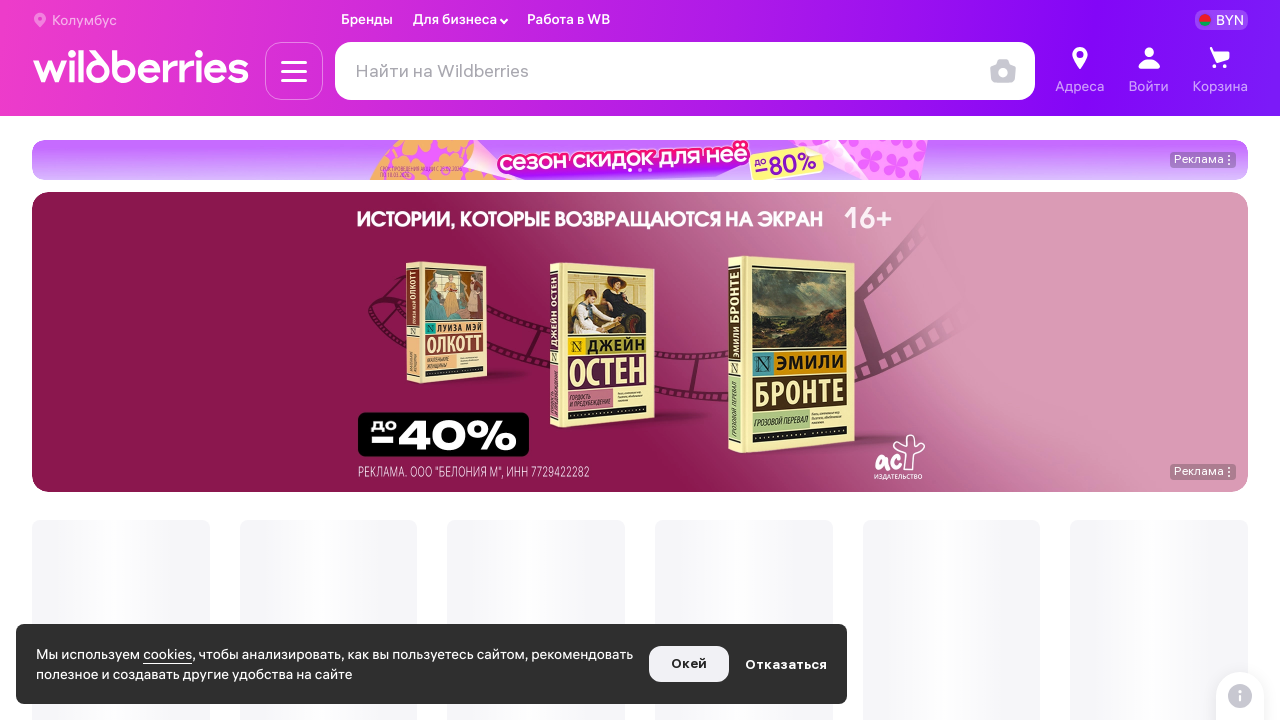

Burger menu button is present and visible
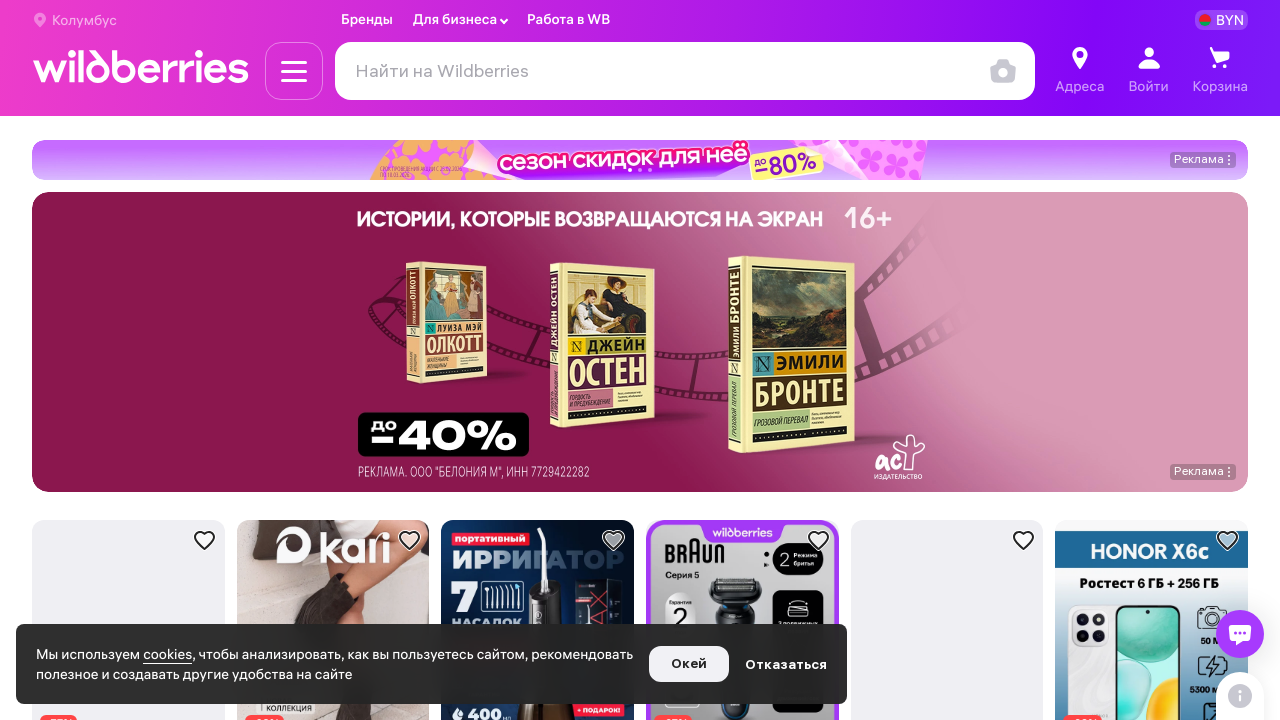

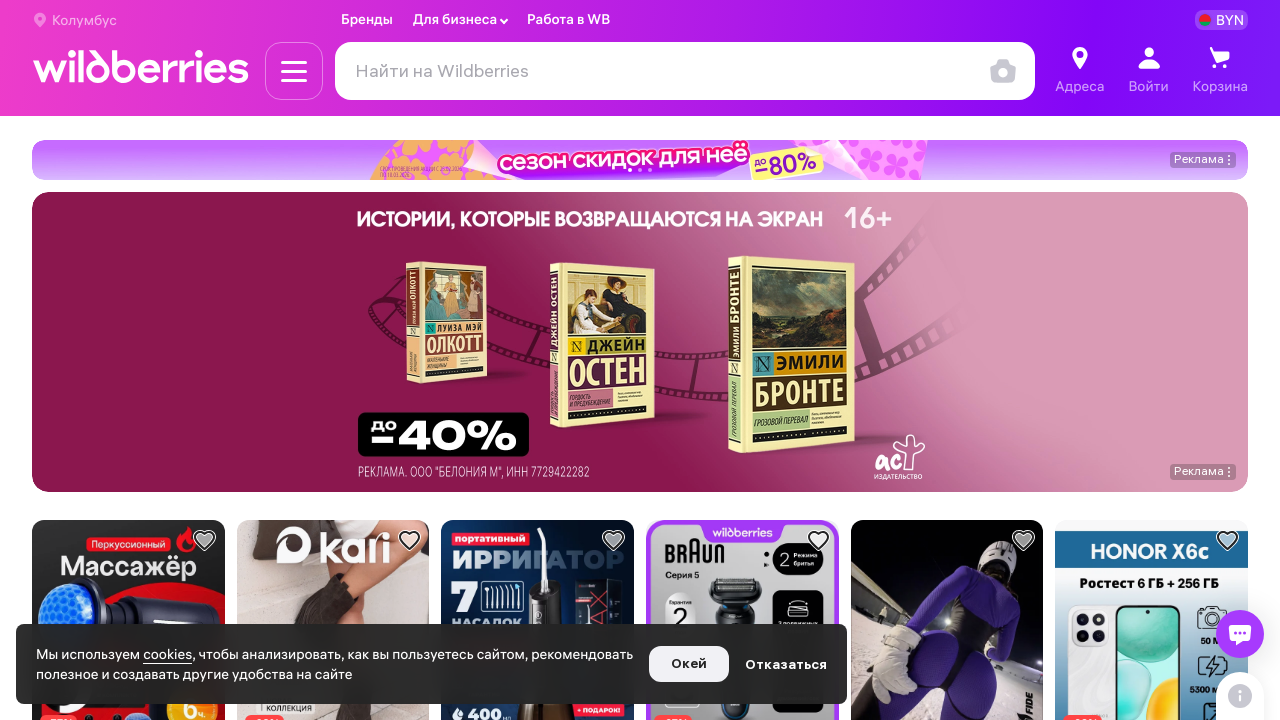